Tests registration form by filling the first name field and clicking the movies checkbox

Starting URL: http://demo.automationtesting.in/Register.html

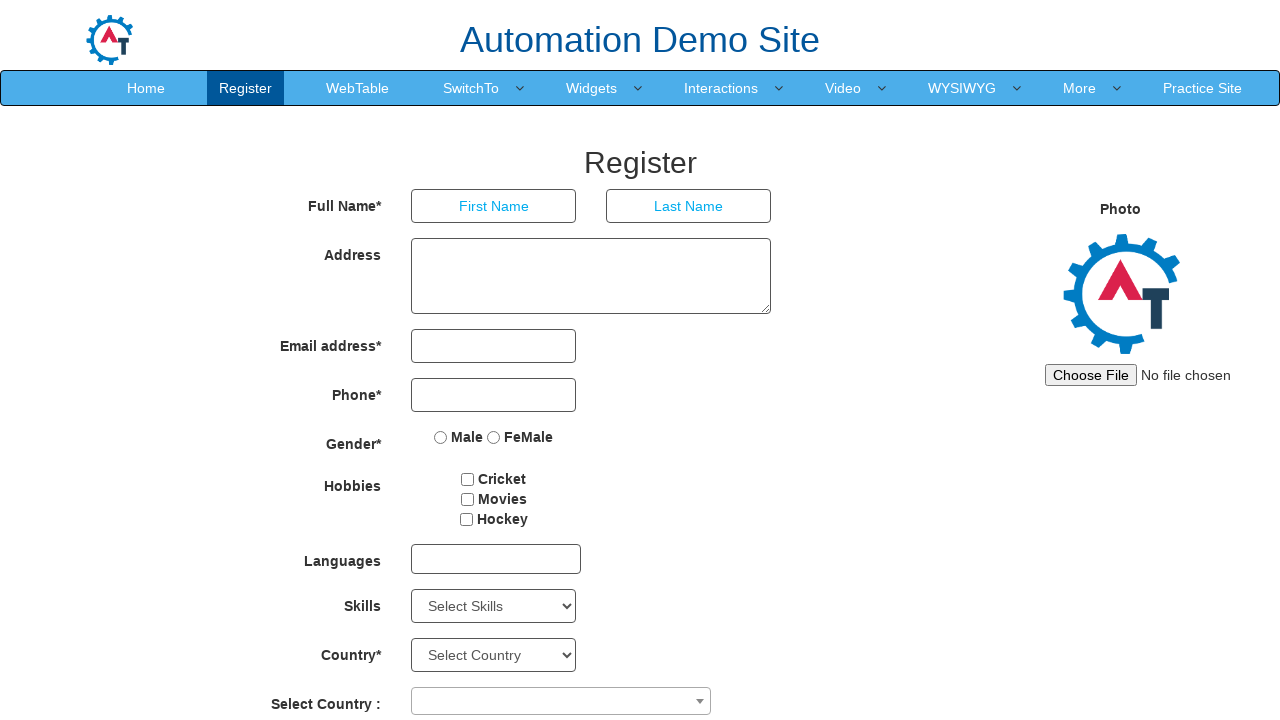

Filled username field with 'standard_user'
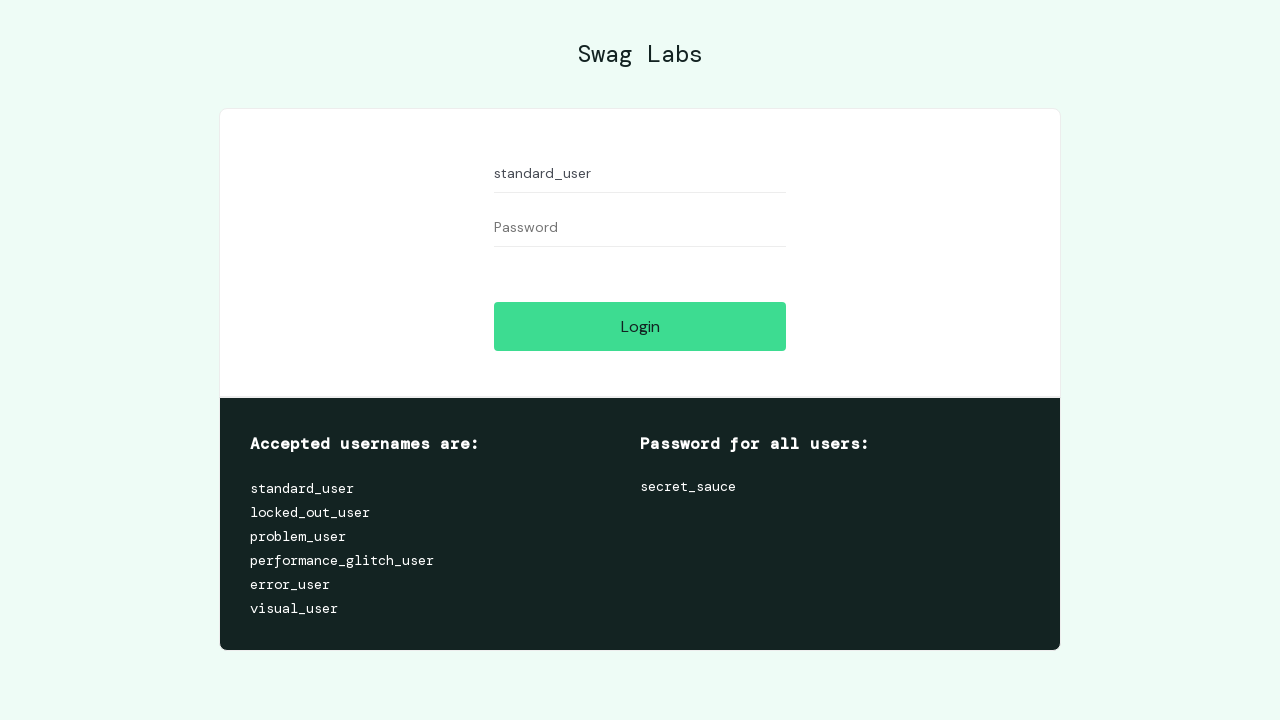

Filled password field with 'secret_sauce'
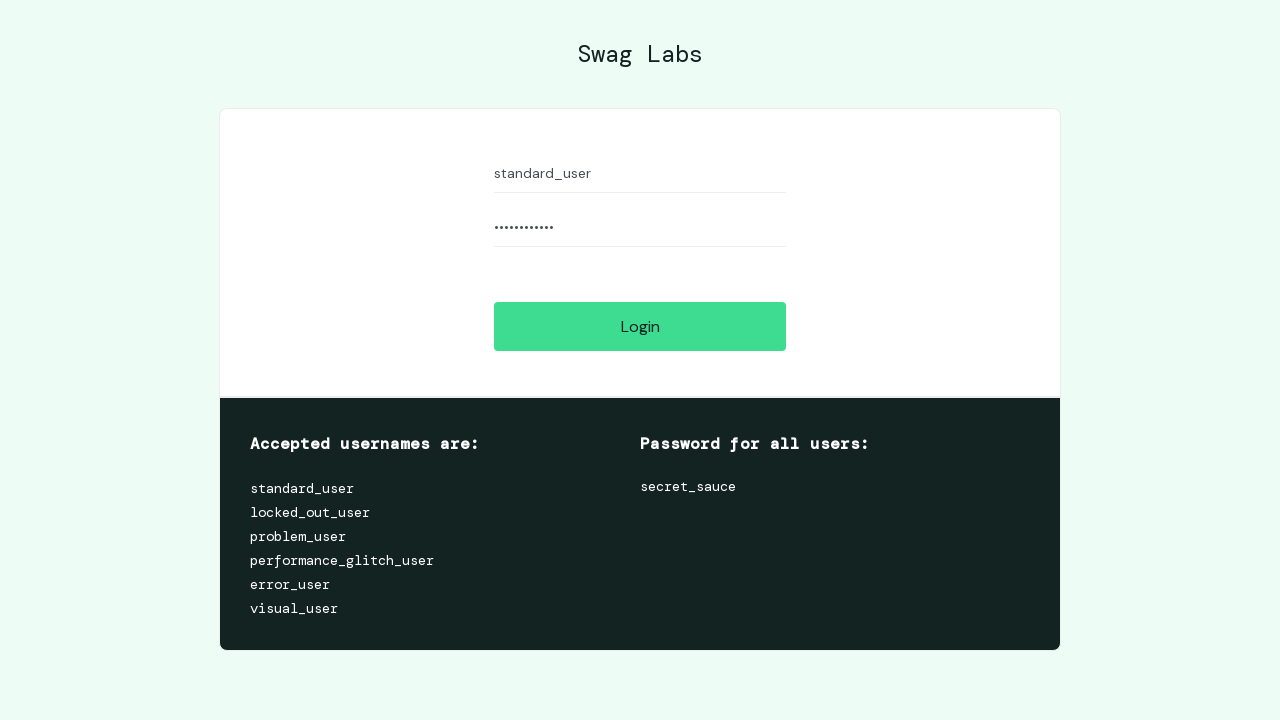

Clicked login button
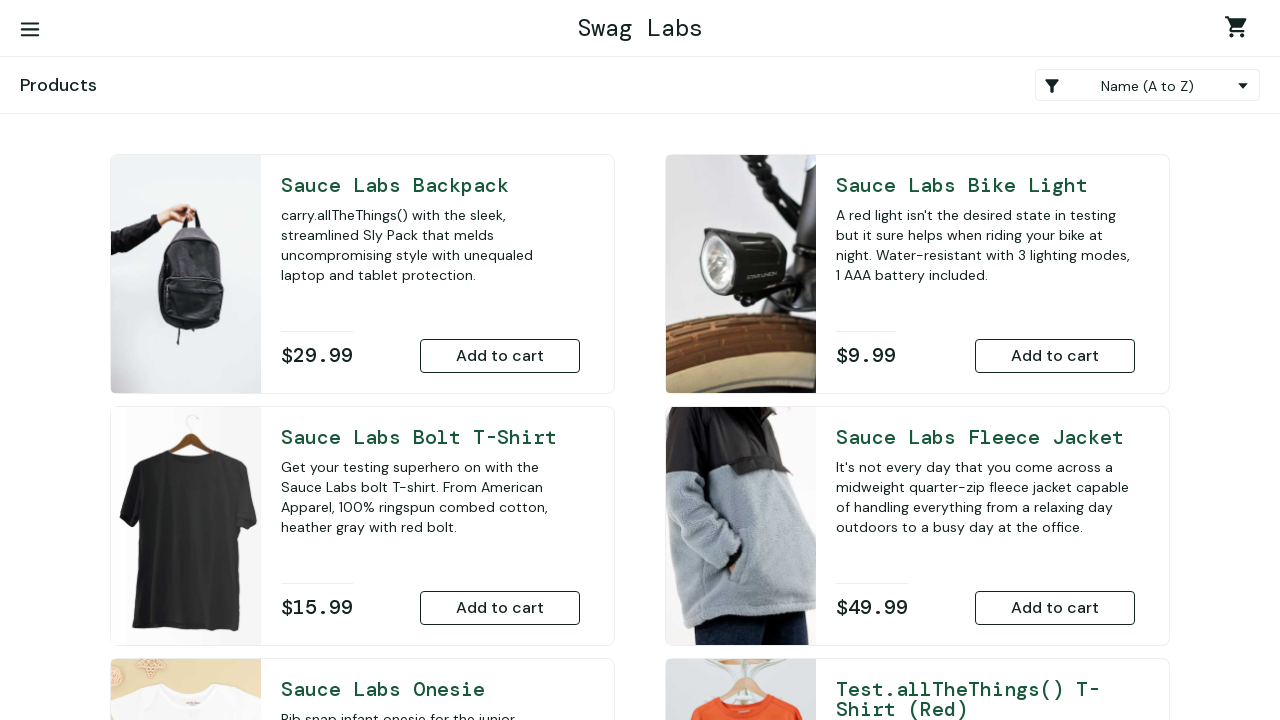

Inventory page loaded successfully
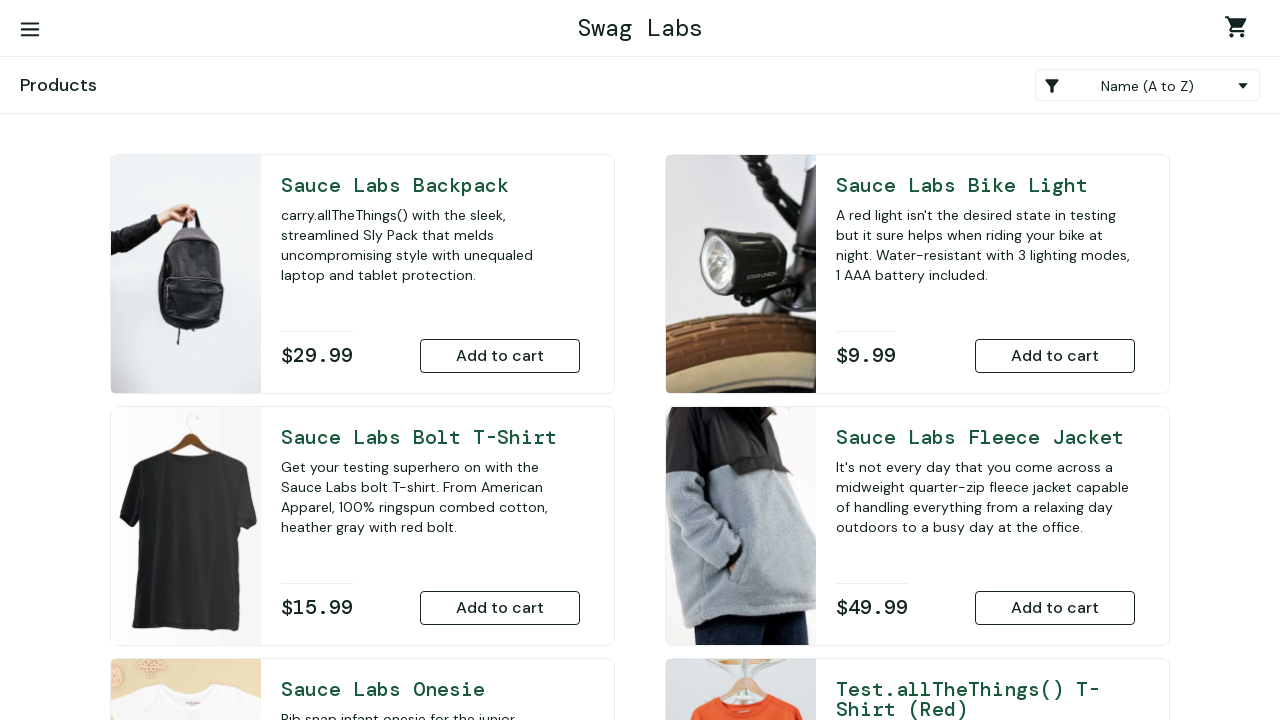

Retrieved product name: Sauce Labs Backpack
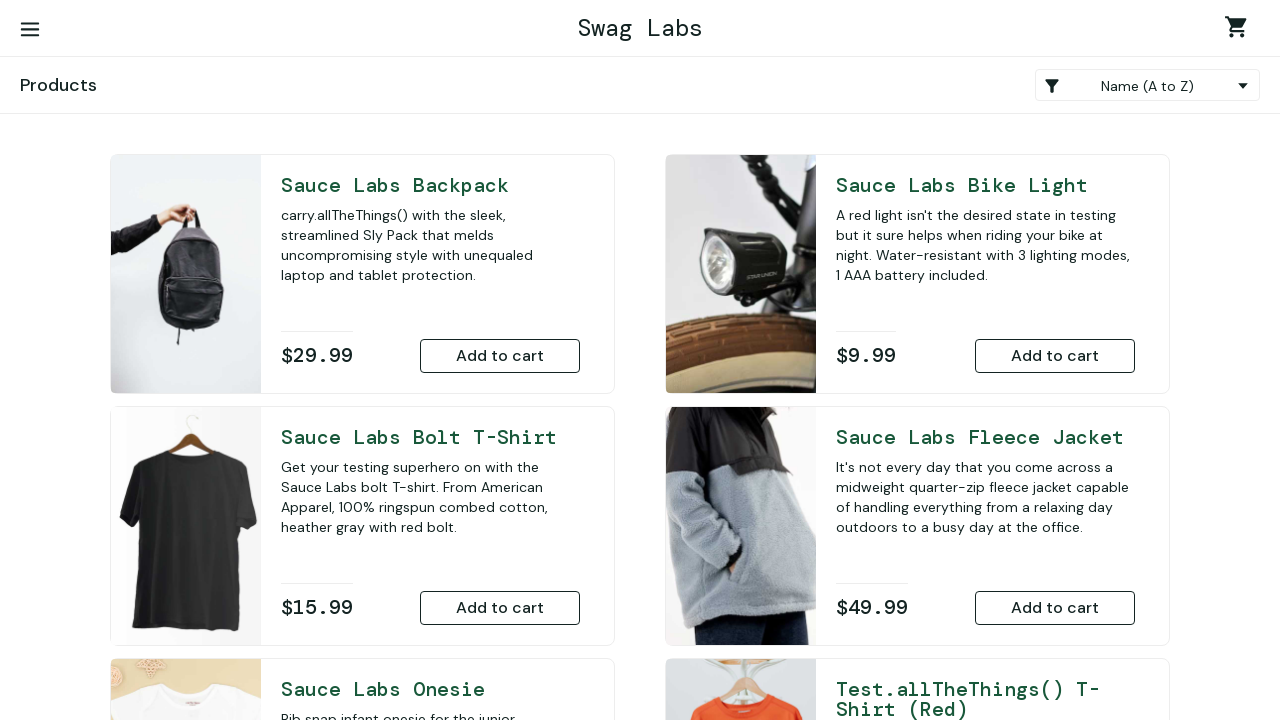

Retrieved product price: $29.99
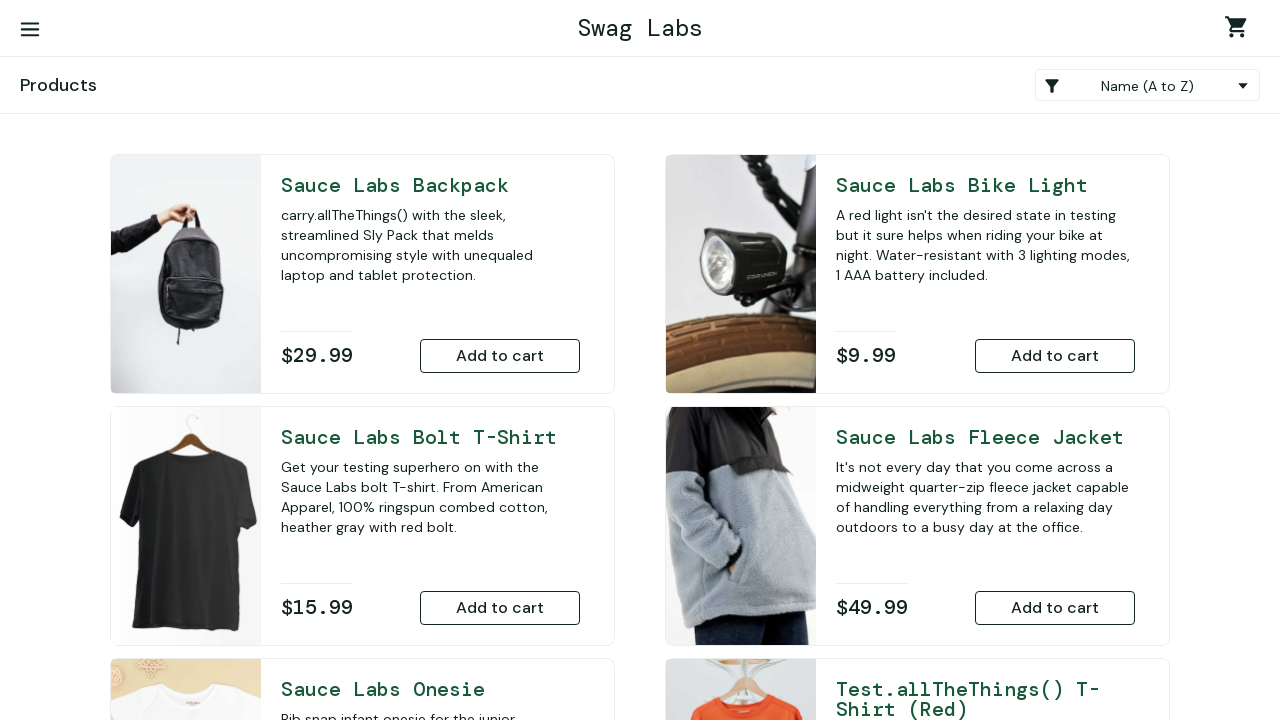

Clicked add to cart button for Sauce Labs Backpack
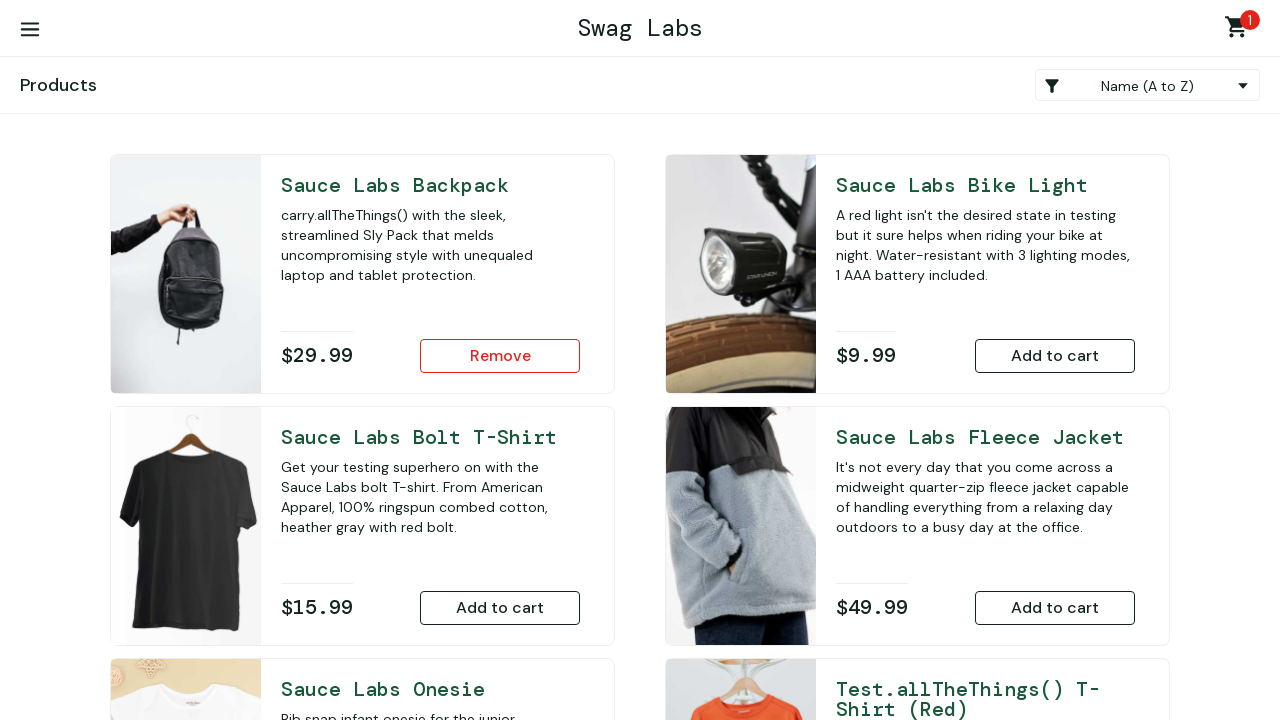

Clicked shopping cart icon to navigate to cart
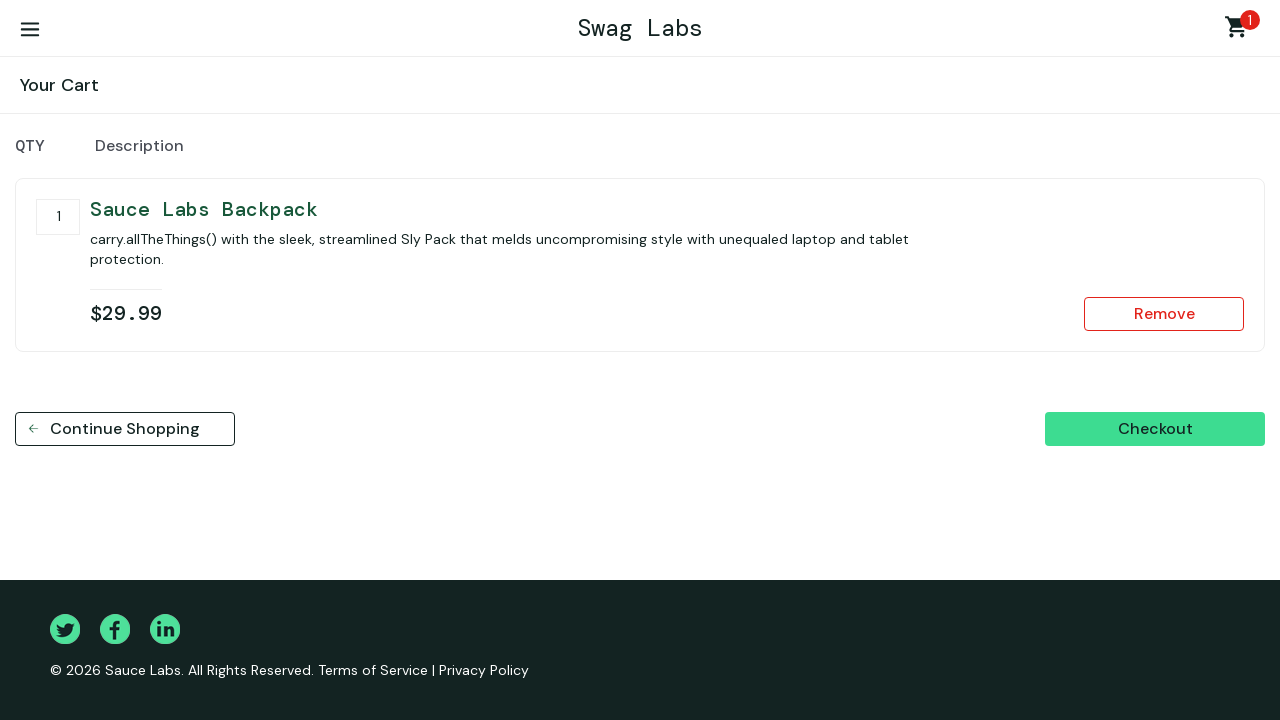

Cart page loaded successfully
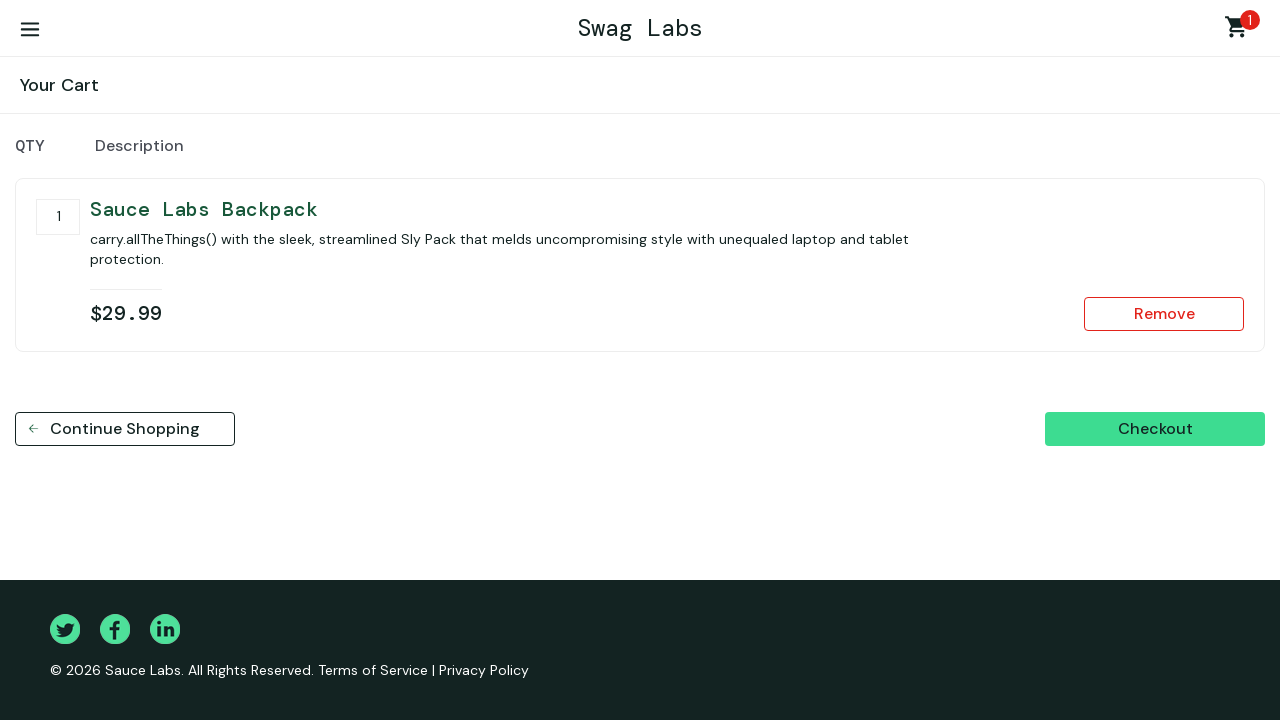

Retrieved product name from cart
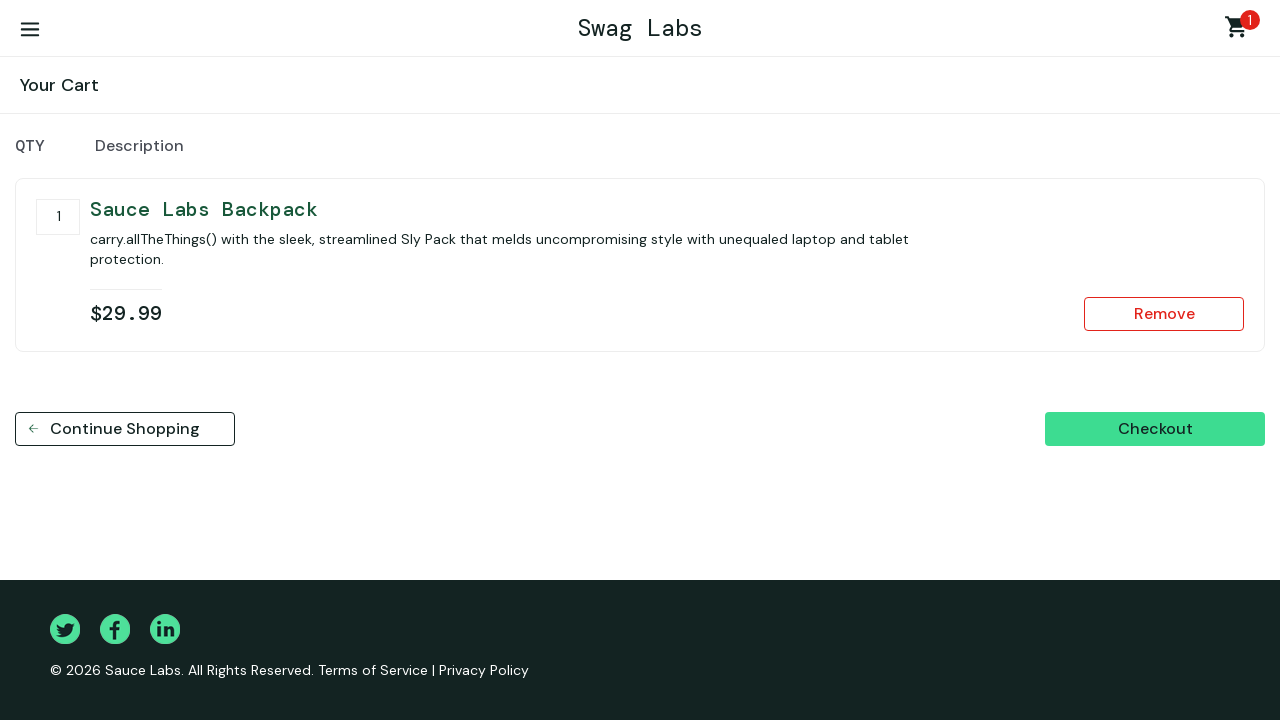

Retrieved product price from cart
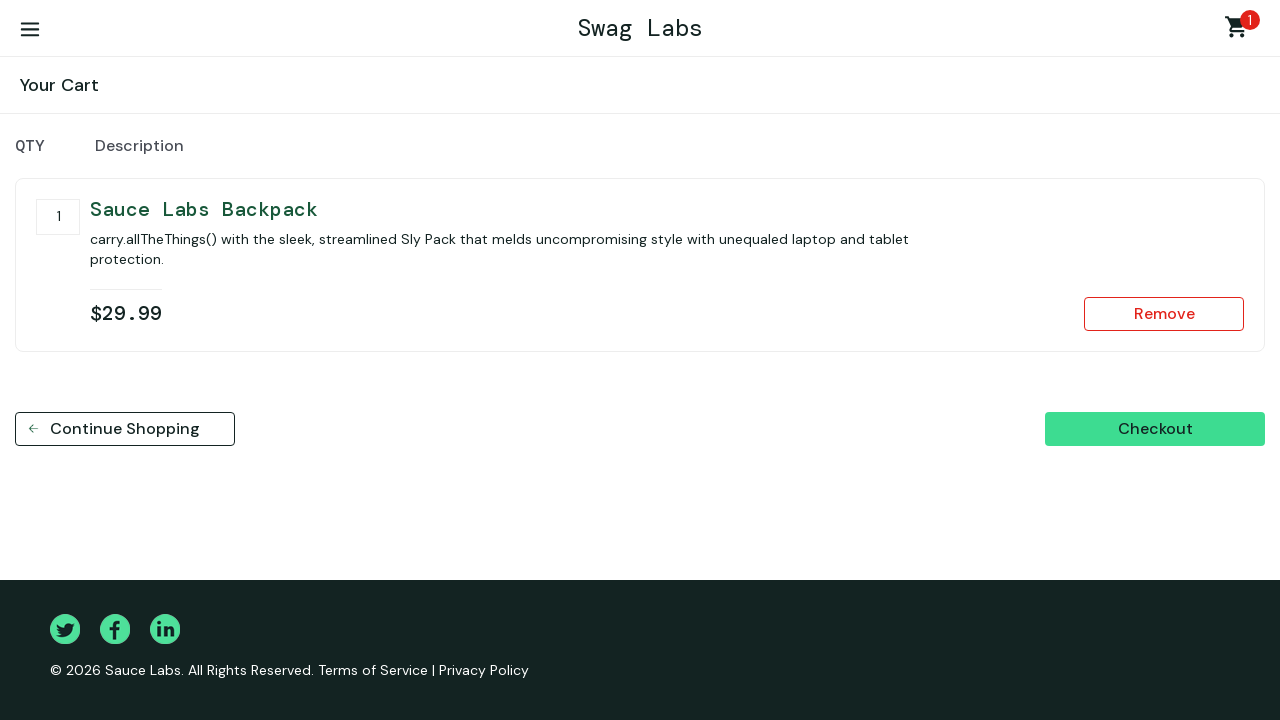

Verified product name matches between inventory and cart
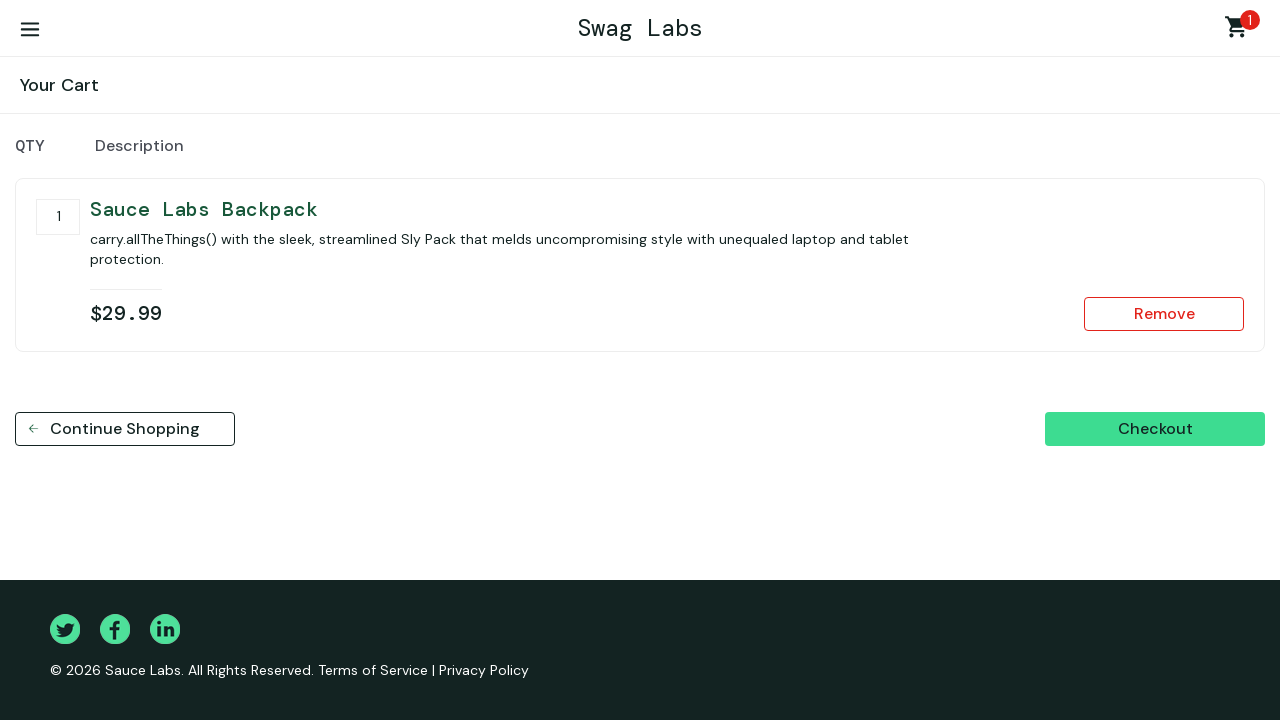

Verified product price matches between inventory and cart
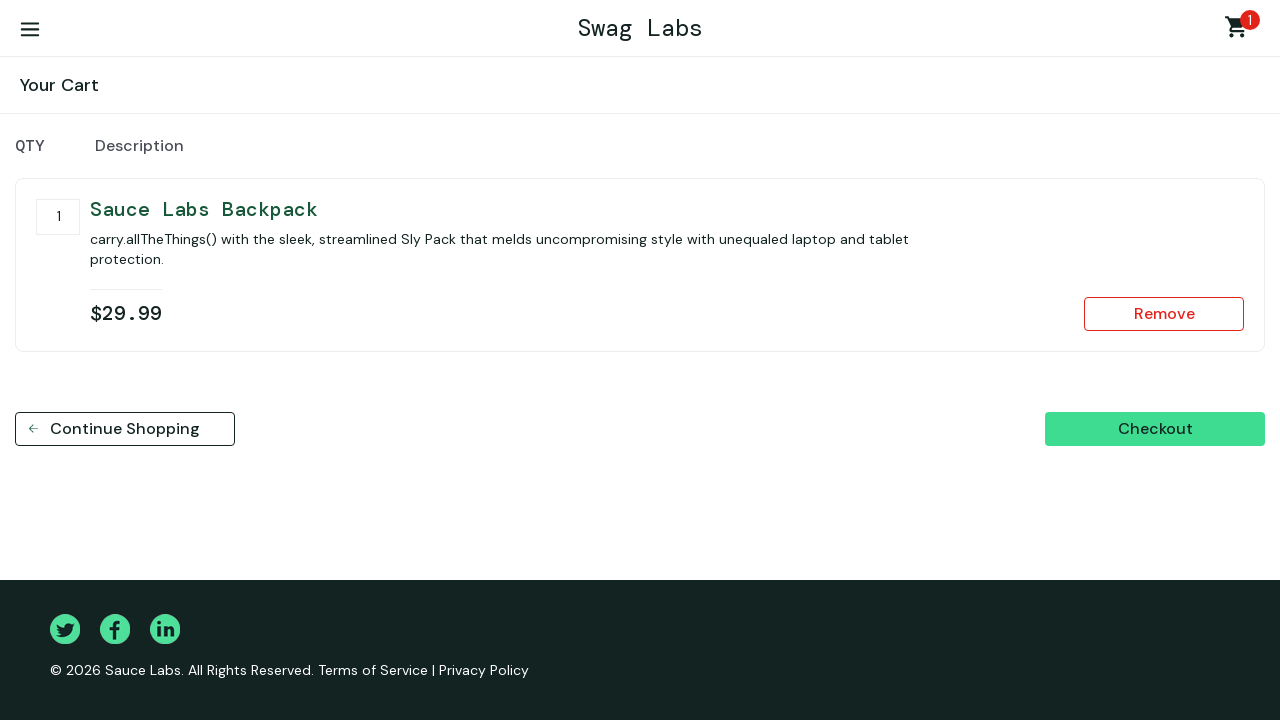

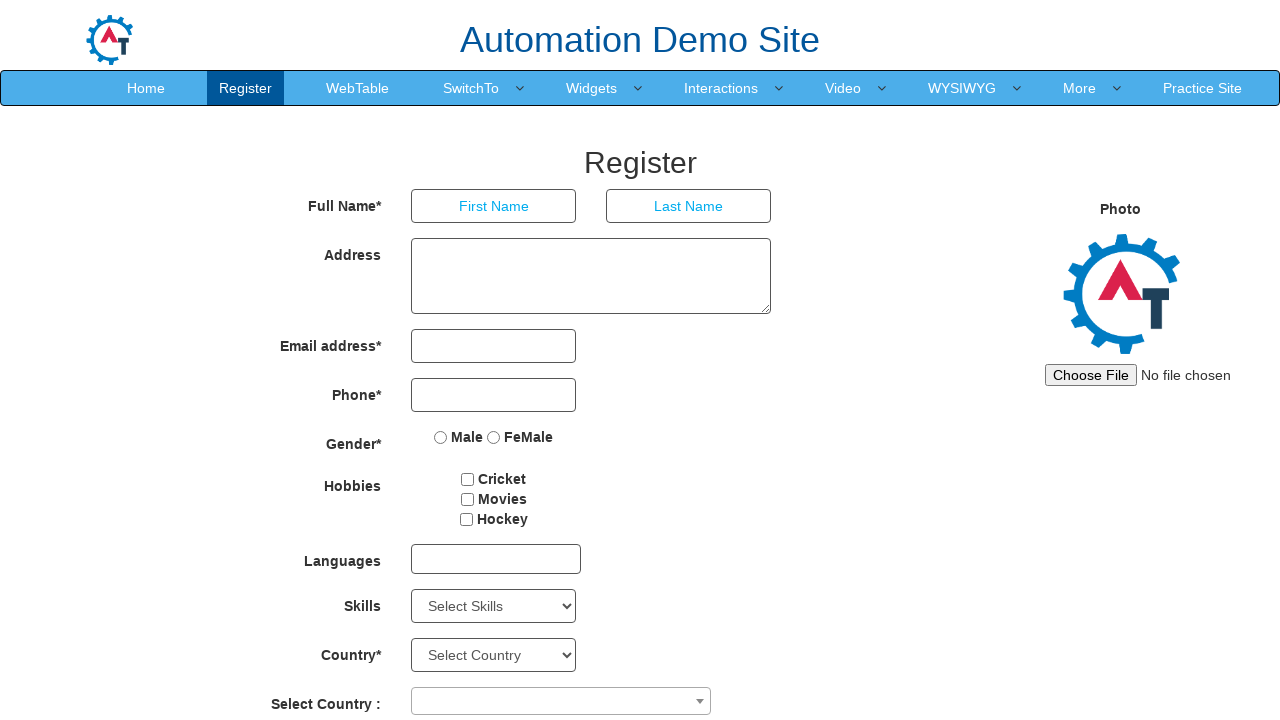